Navigates to the NeuralNine website and maximizes the browser window

Starting URL: https://www.neuralnine.com

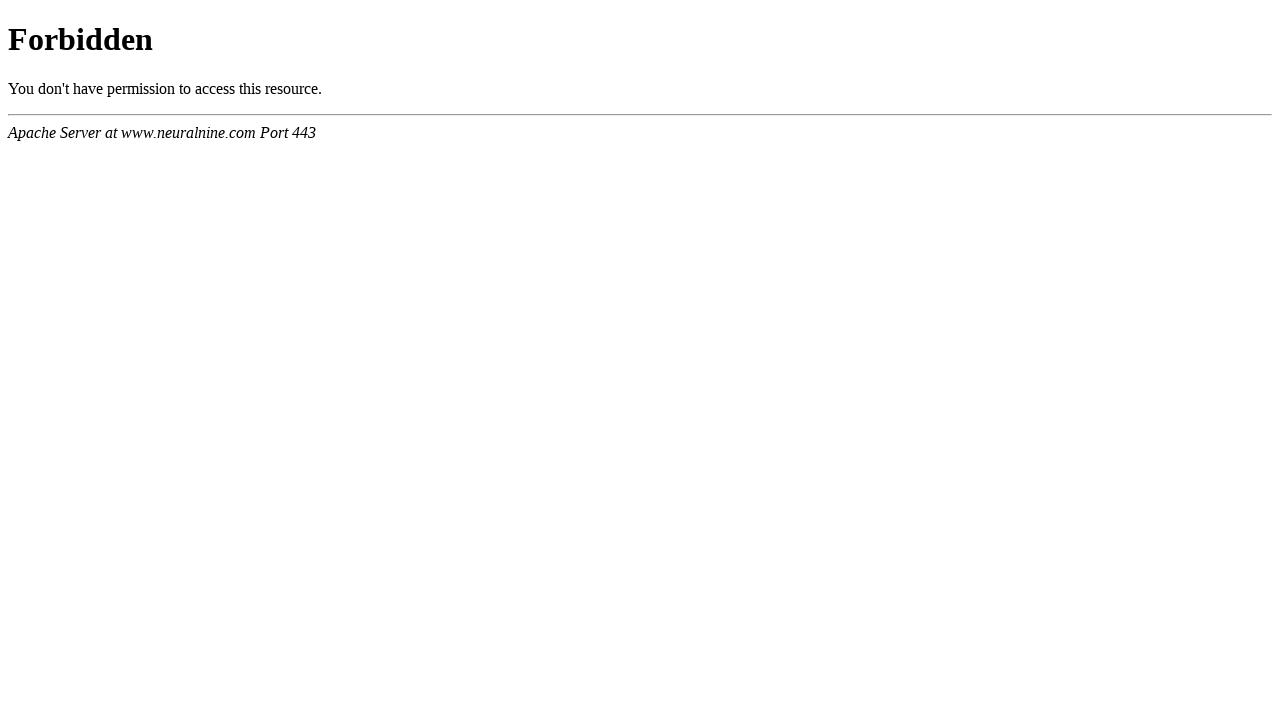

Navigated to NeuralNine website at https://www.neuralnine.com
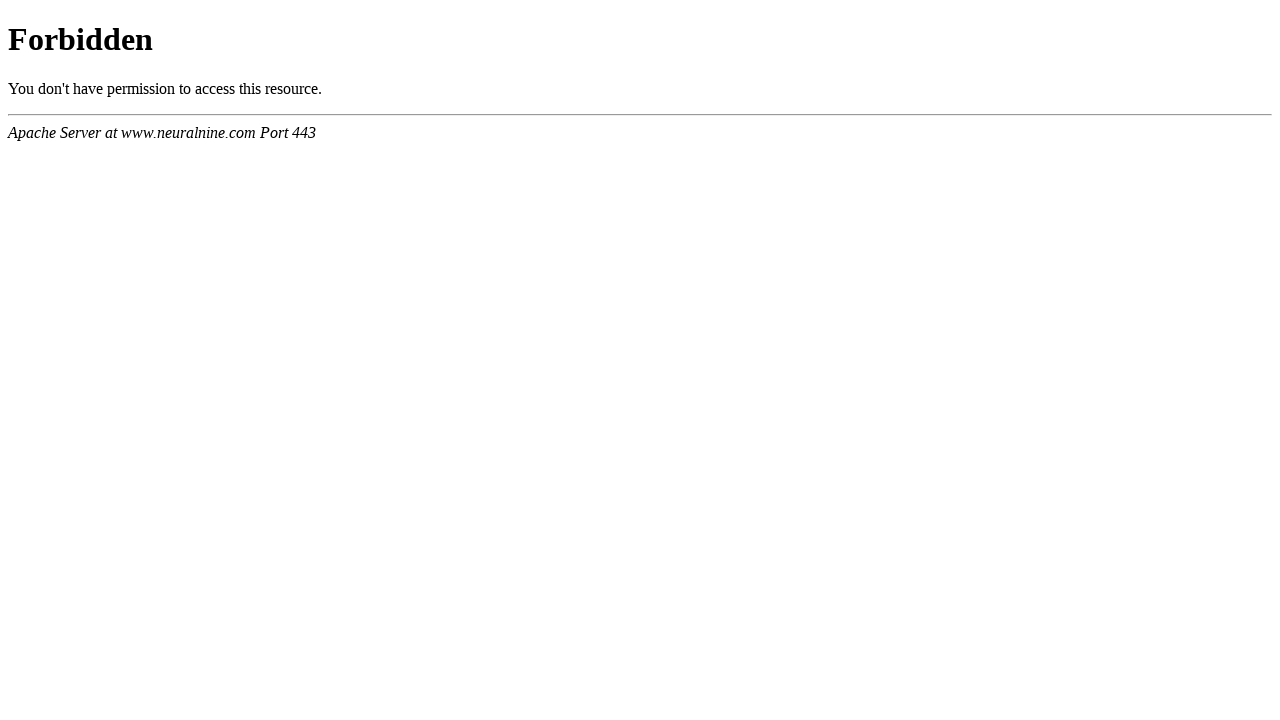

Maximized browser window to 1920x1080
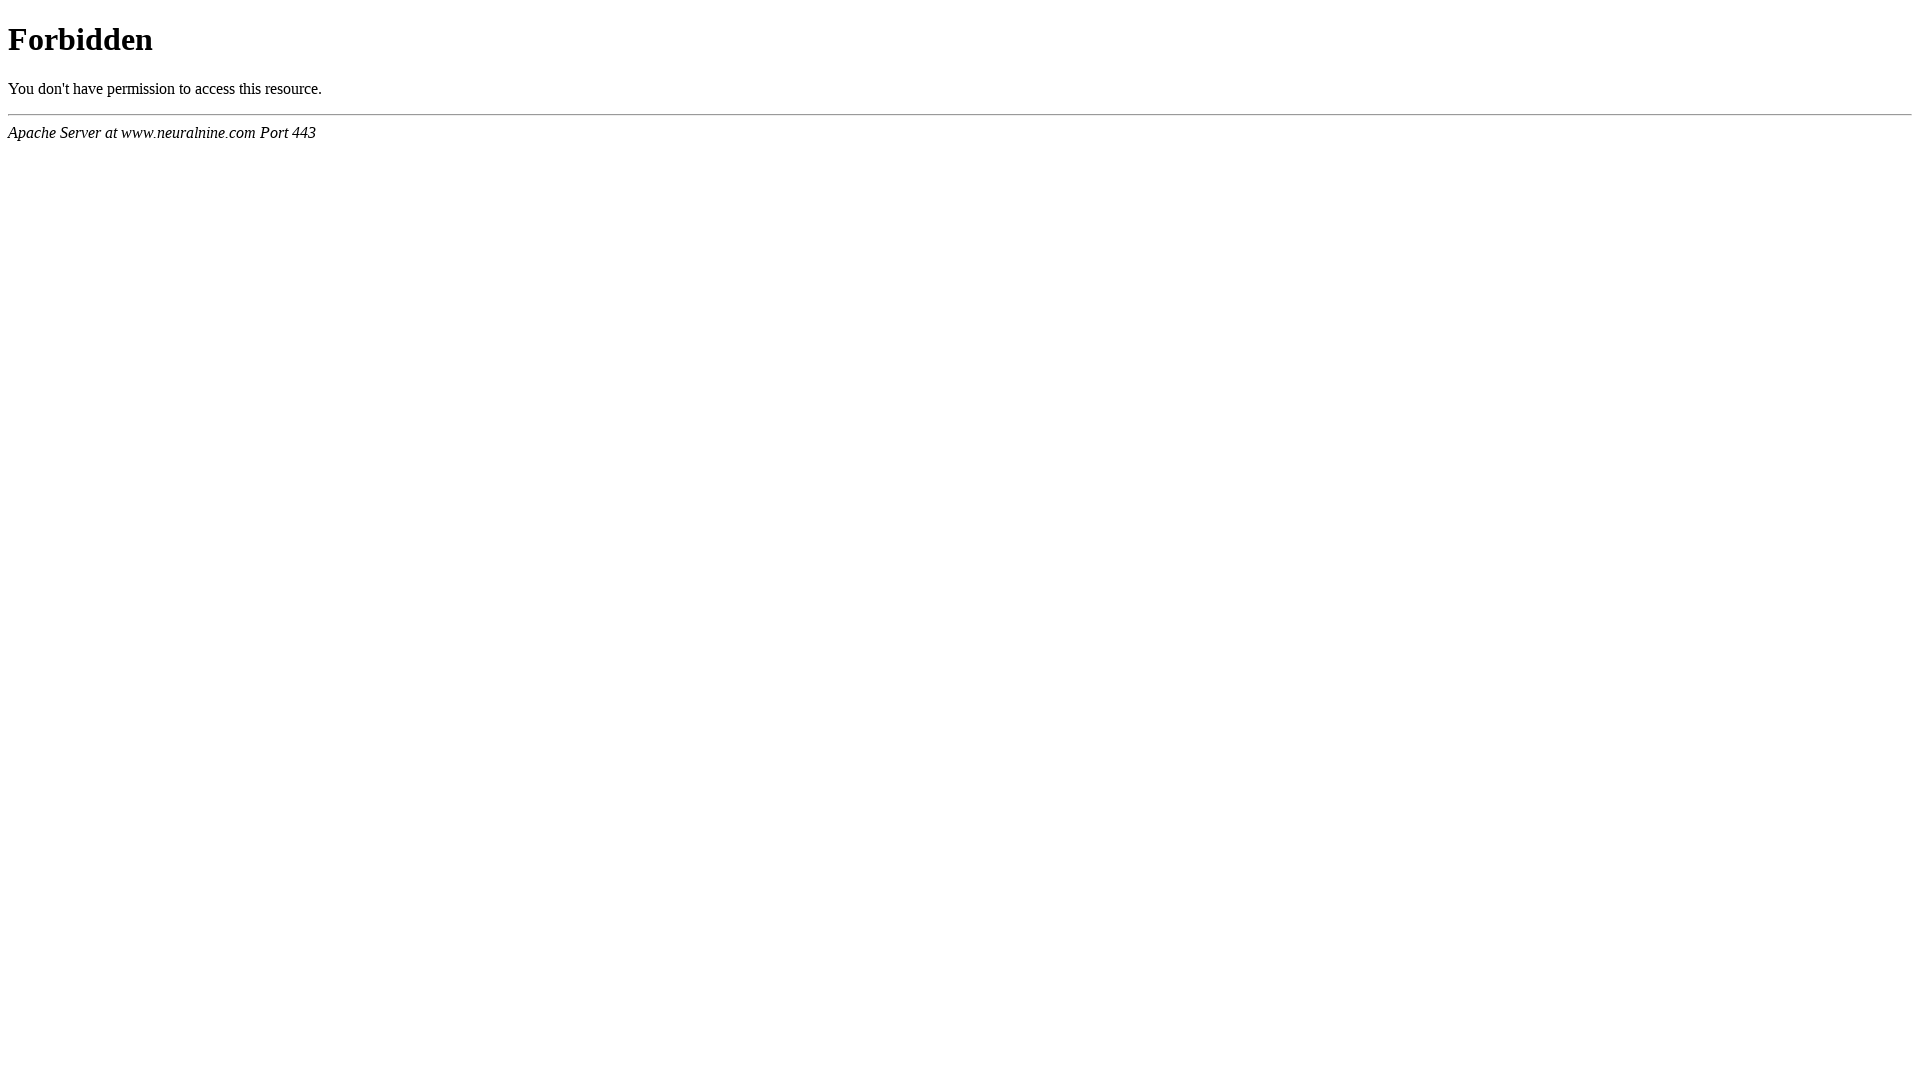

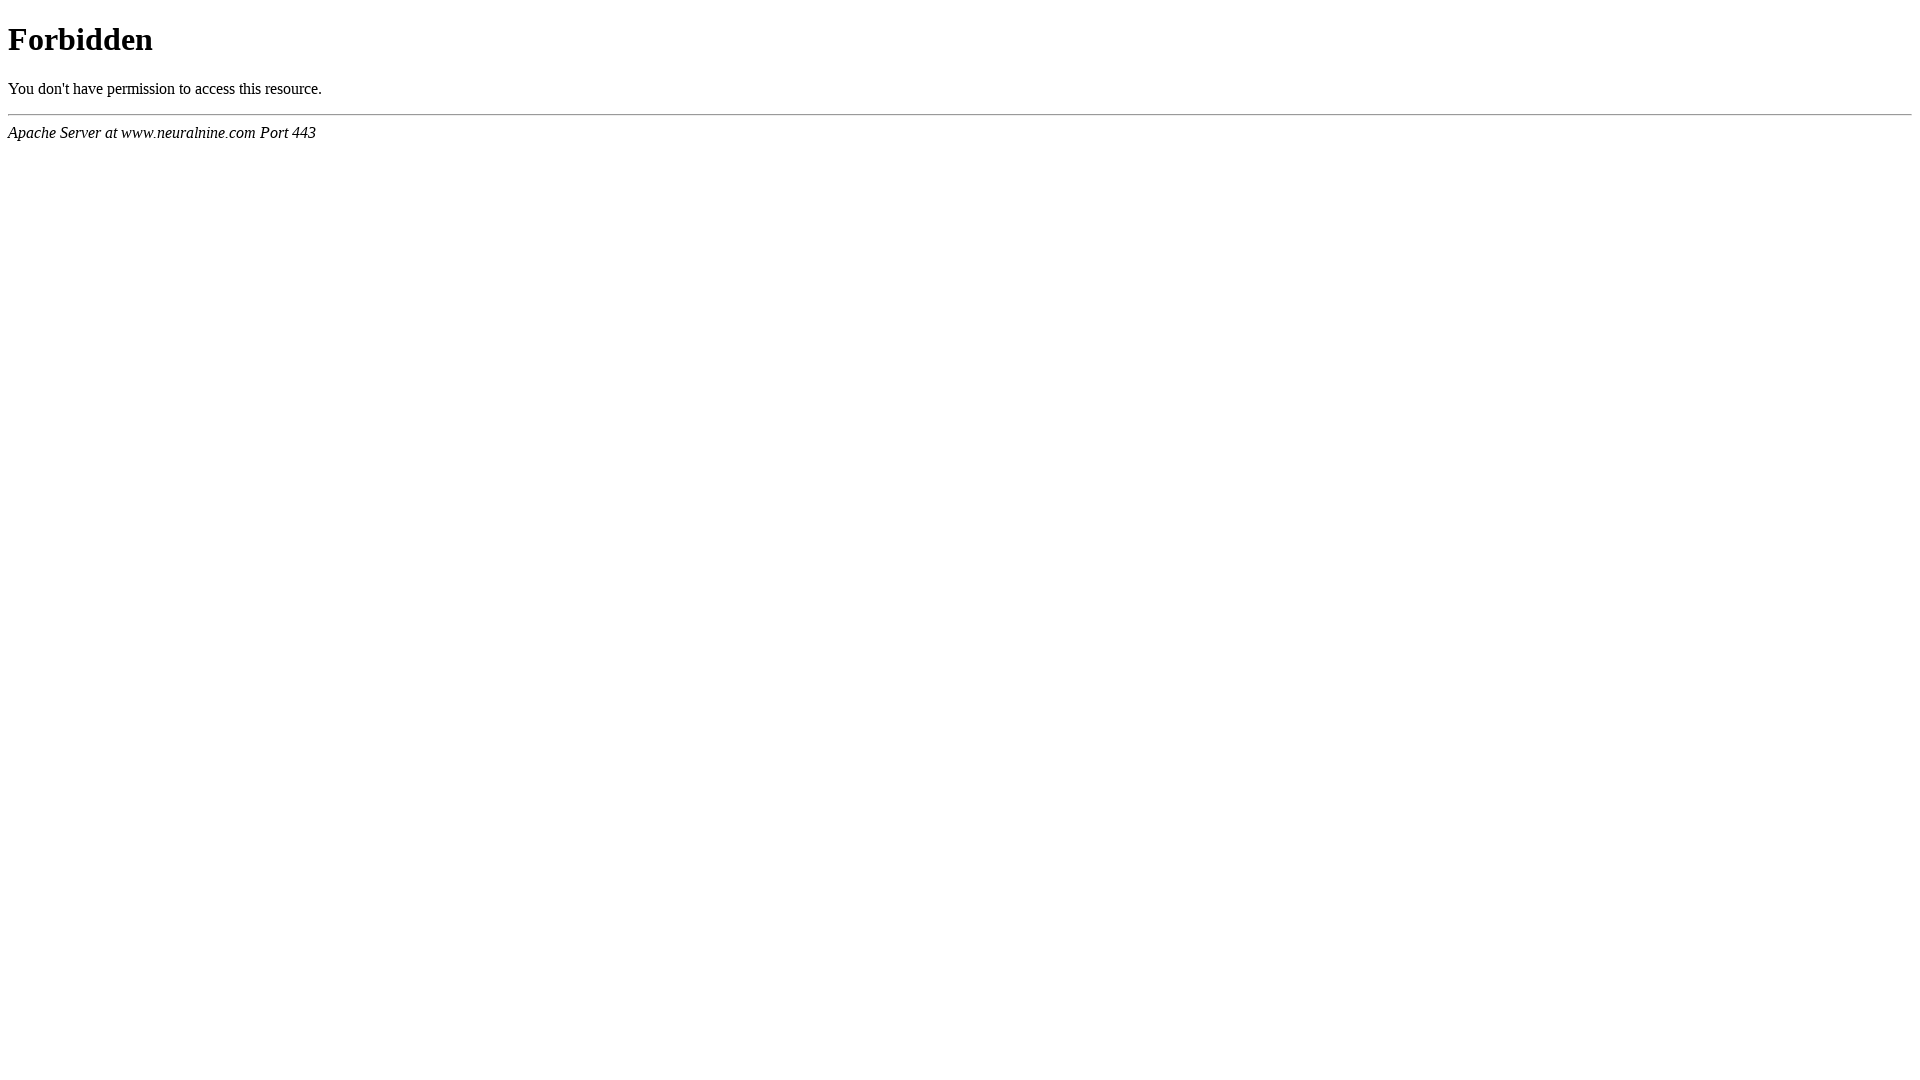